Tests the Wikipedia search widget on the test automation practice page by entering a search term and clicking the search button using JavaScript executor functionality.

Starting URL: https://testautomationpractice.blogspot.com/

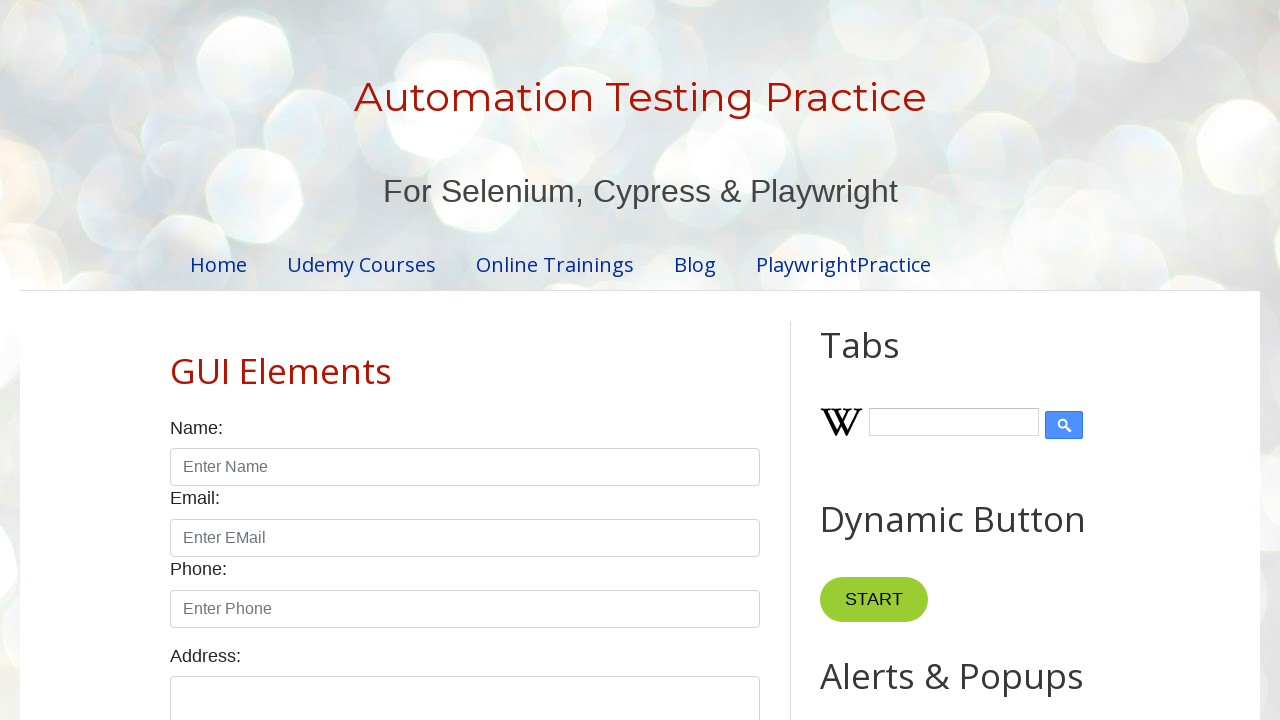

Filled Wikipedia search input with 'Java' on input.wikipedia-search-input[type='text']
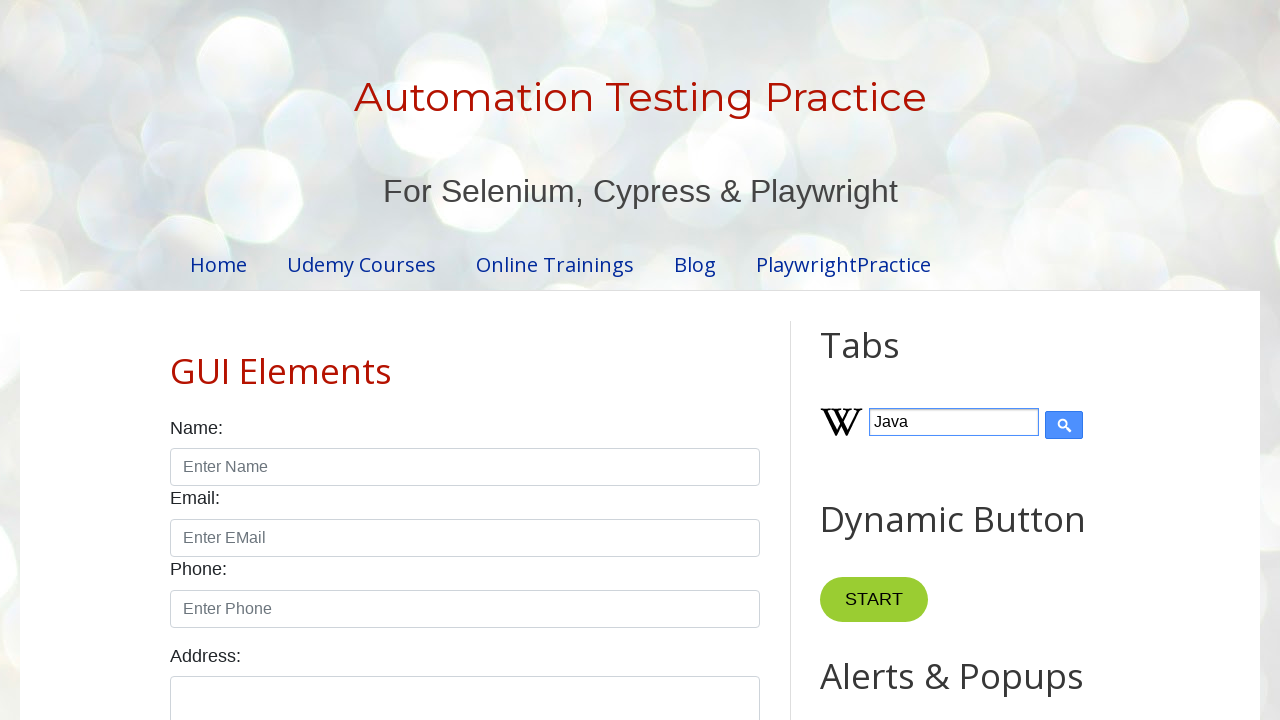

Clicked Wikipedia search button to execute search at (1064, 425) on input.wikipedia-search-button
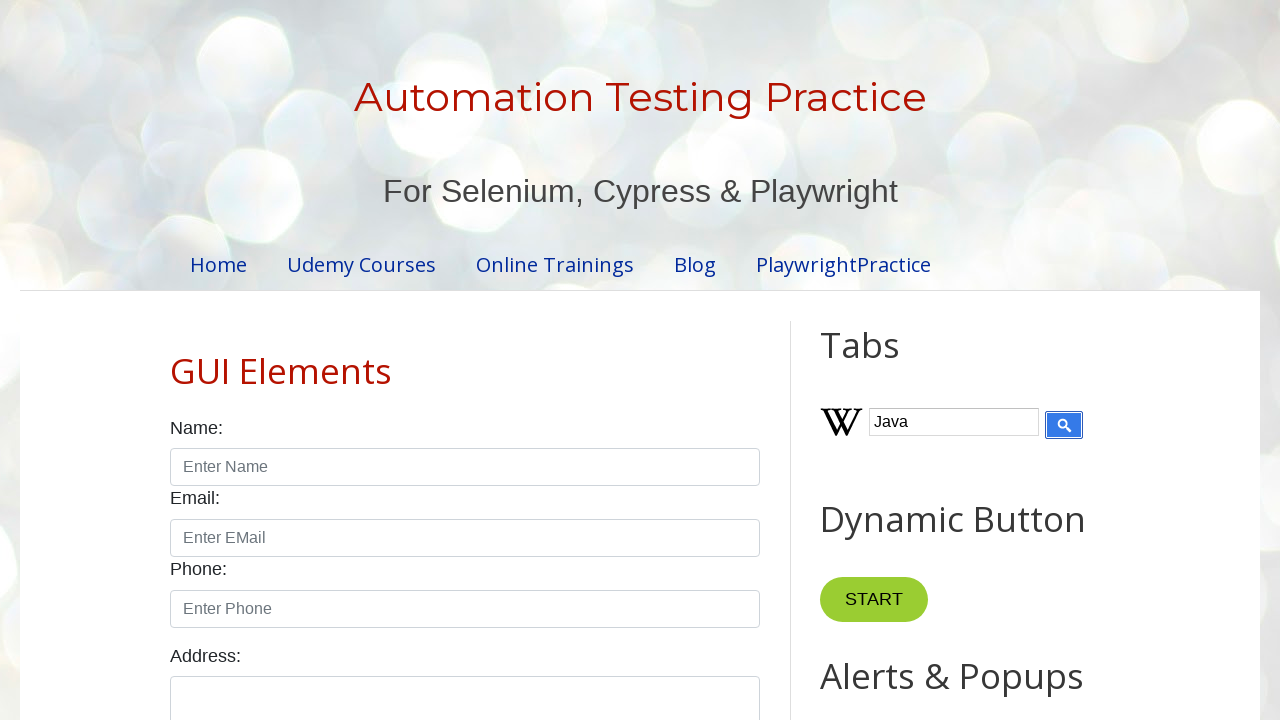

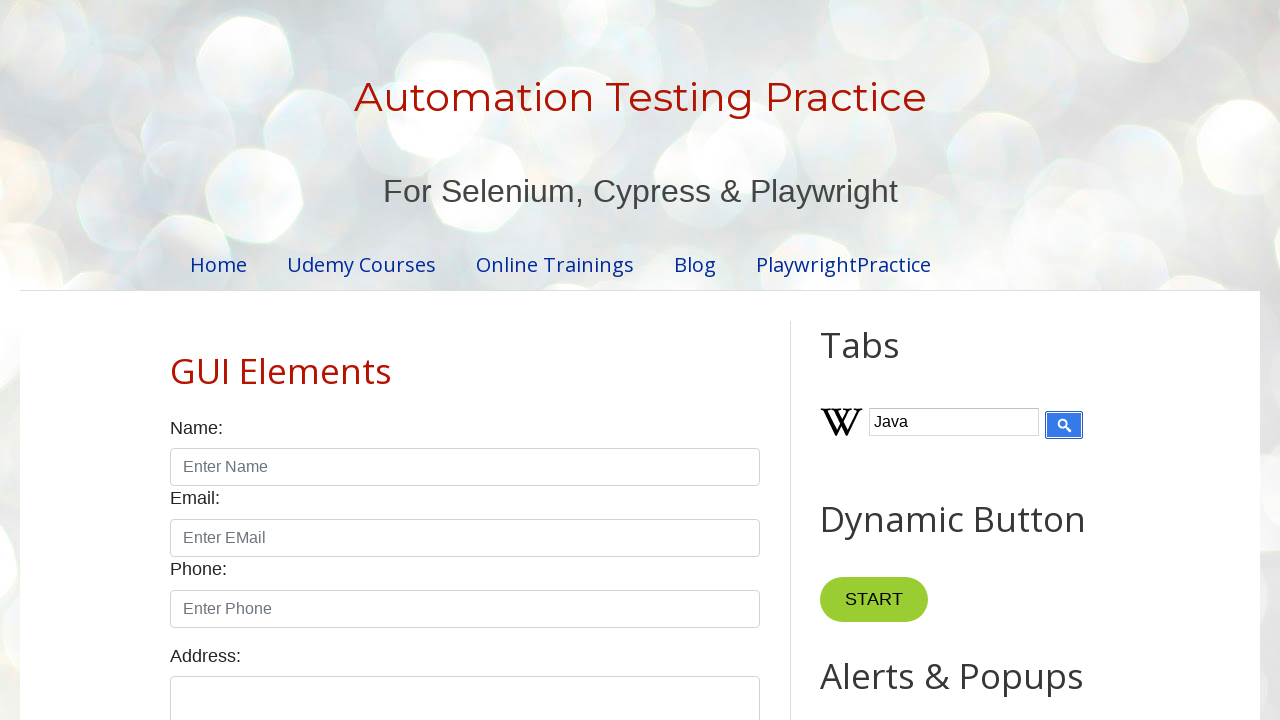